Tests alert popup handling on a bus booking website by clicking on the destination field which triggers an alert, then accepts the alert

Starting URL: https://online.hrtchp.com/oprs-web/guest/home.do?h=1

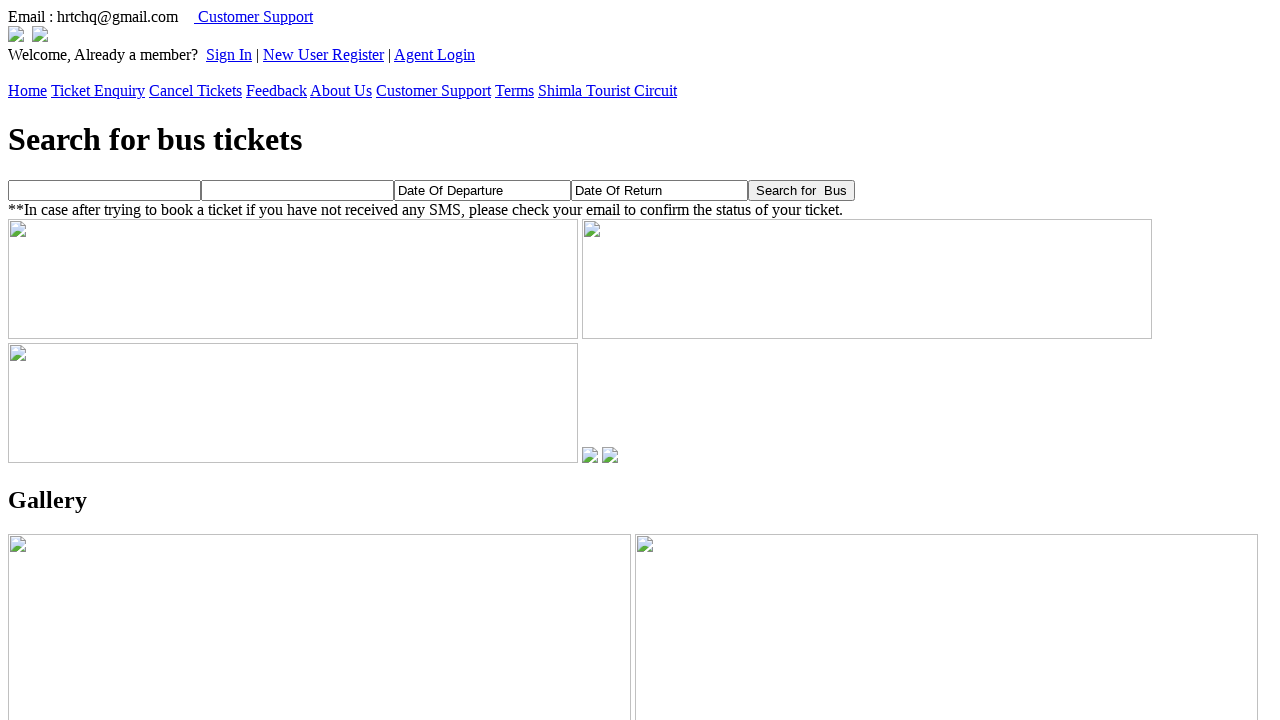

Clicked on destination field to trigger alert popup at (298, 190) on input[name='toPlaceName']
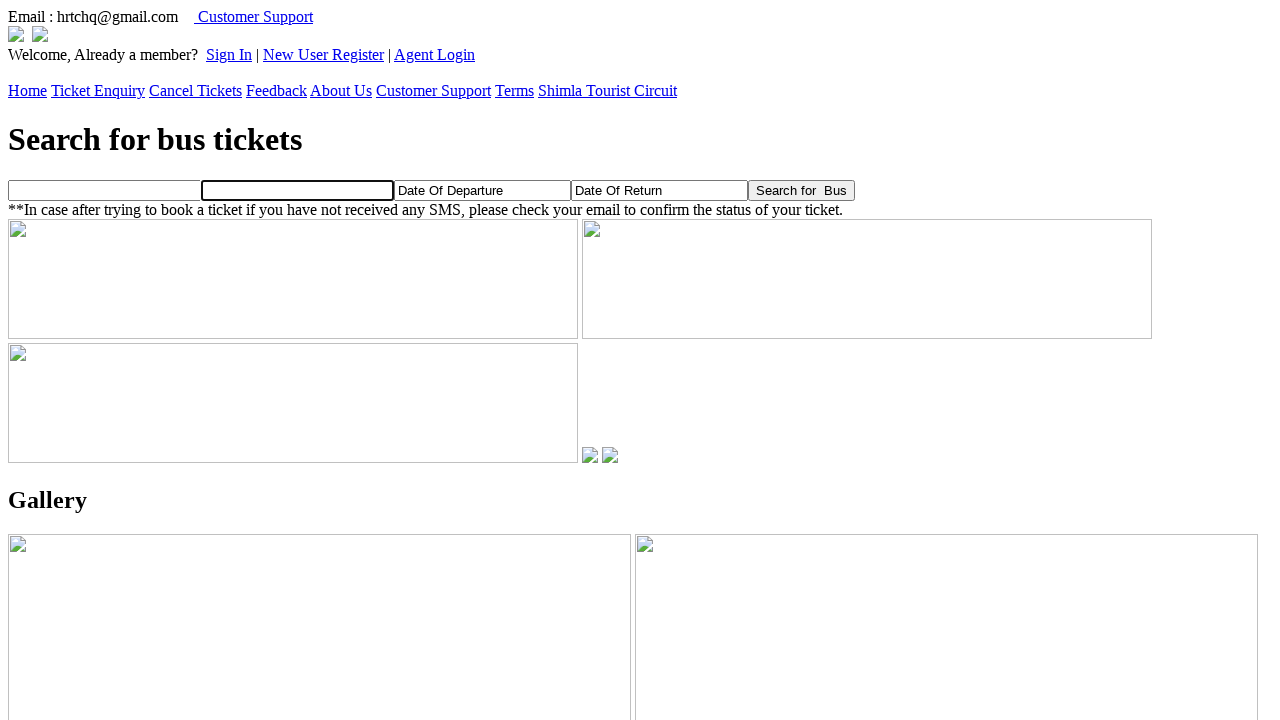

Set up dialog handler to accept alert popup
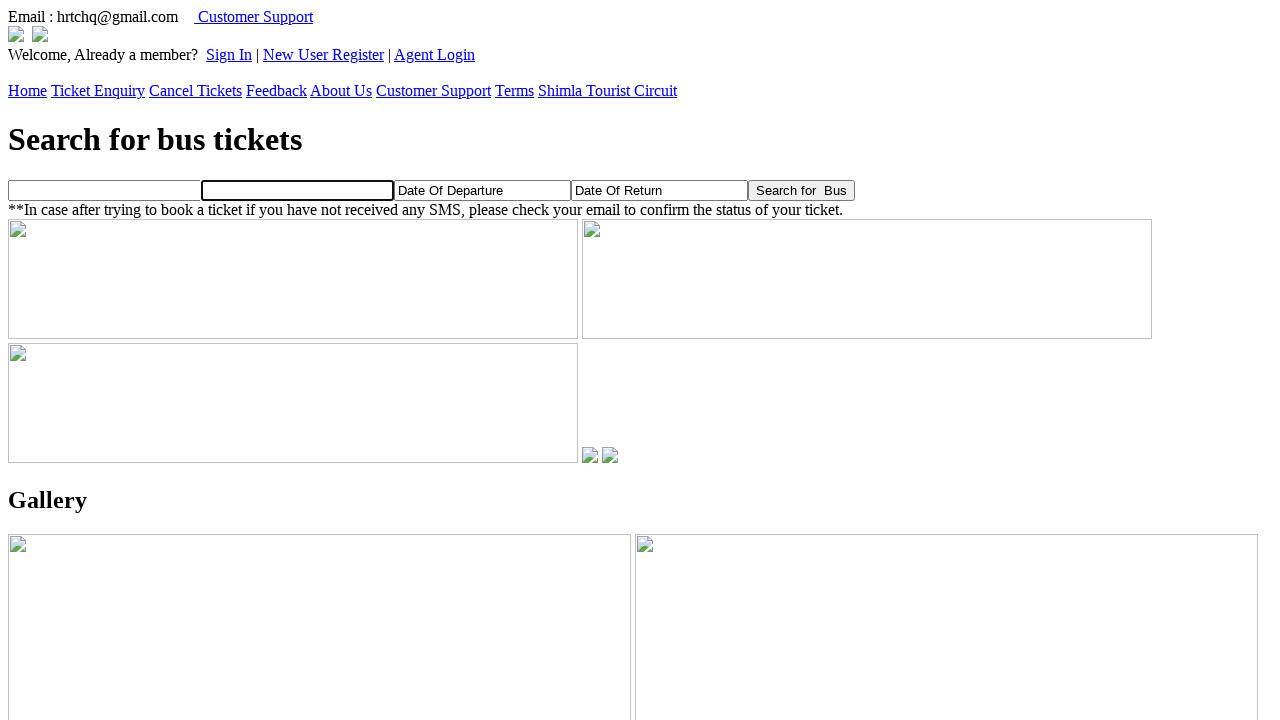

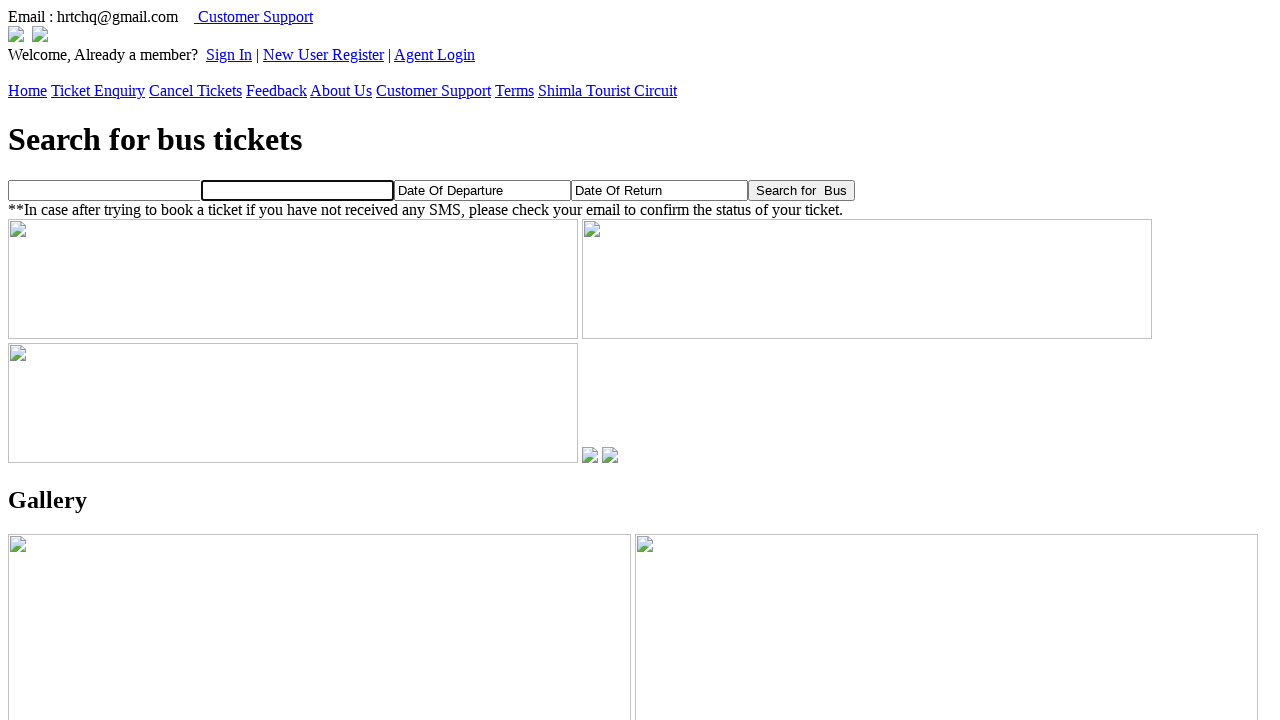